Navigates to the Sauce Demo website and verifies the page loads by checking the title

Starting URL: https://www.saucedemo.com/

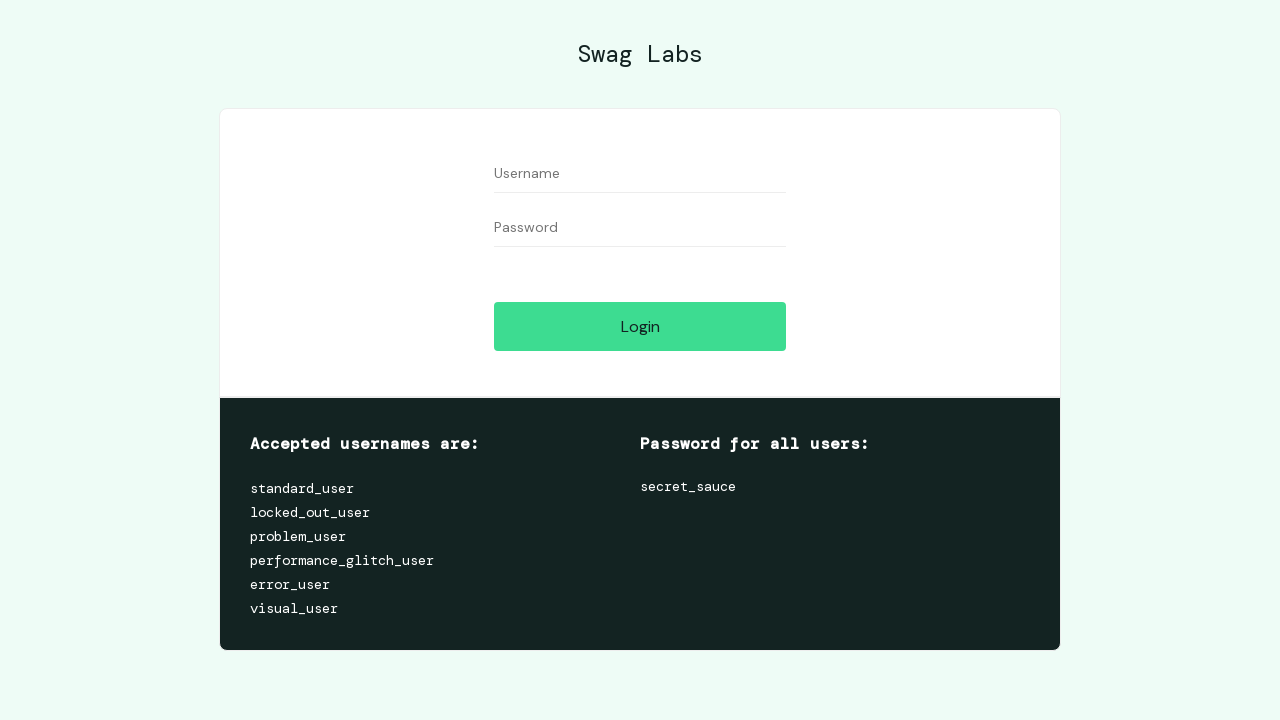

Set viewport size to 1920x1080
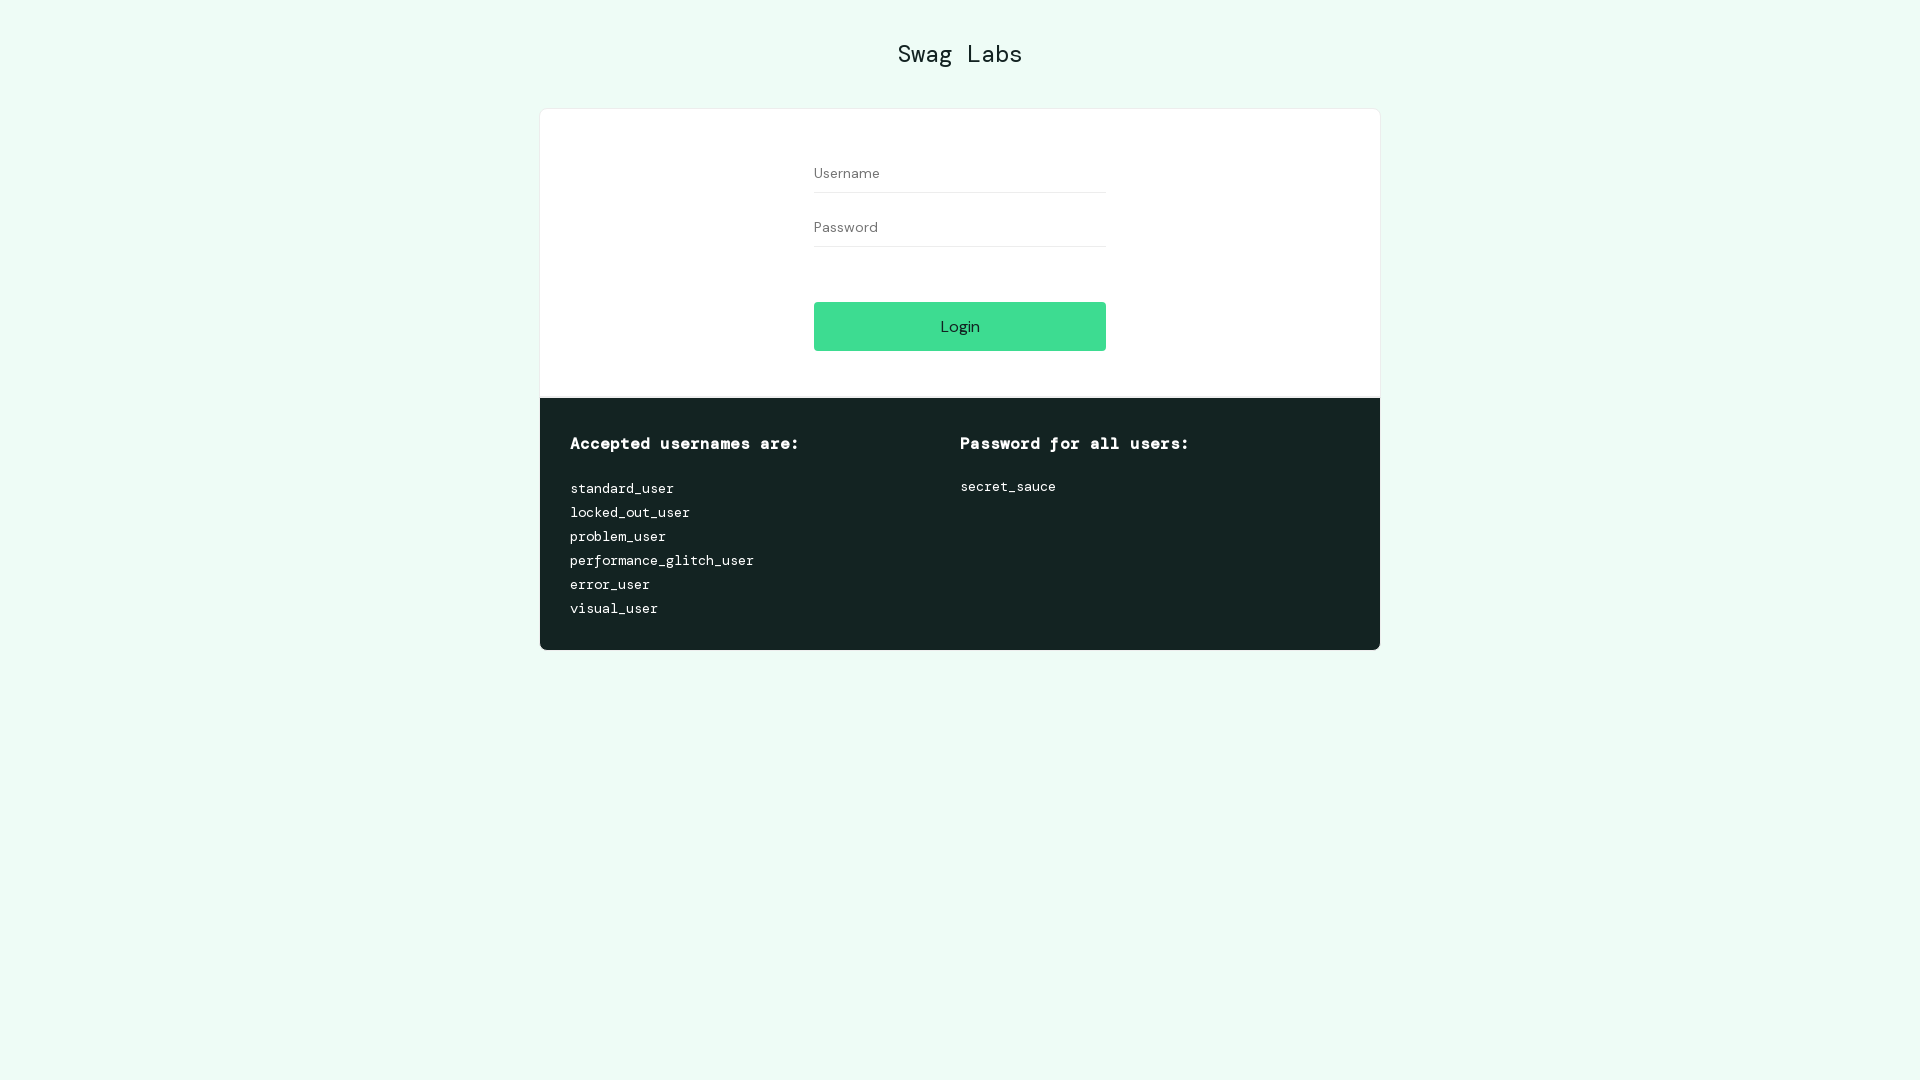

Retrieved page title: Swag Labs
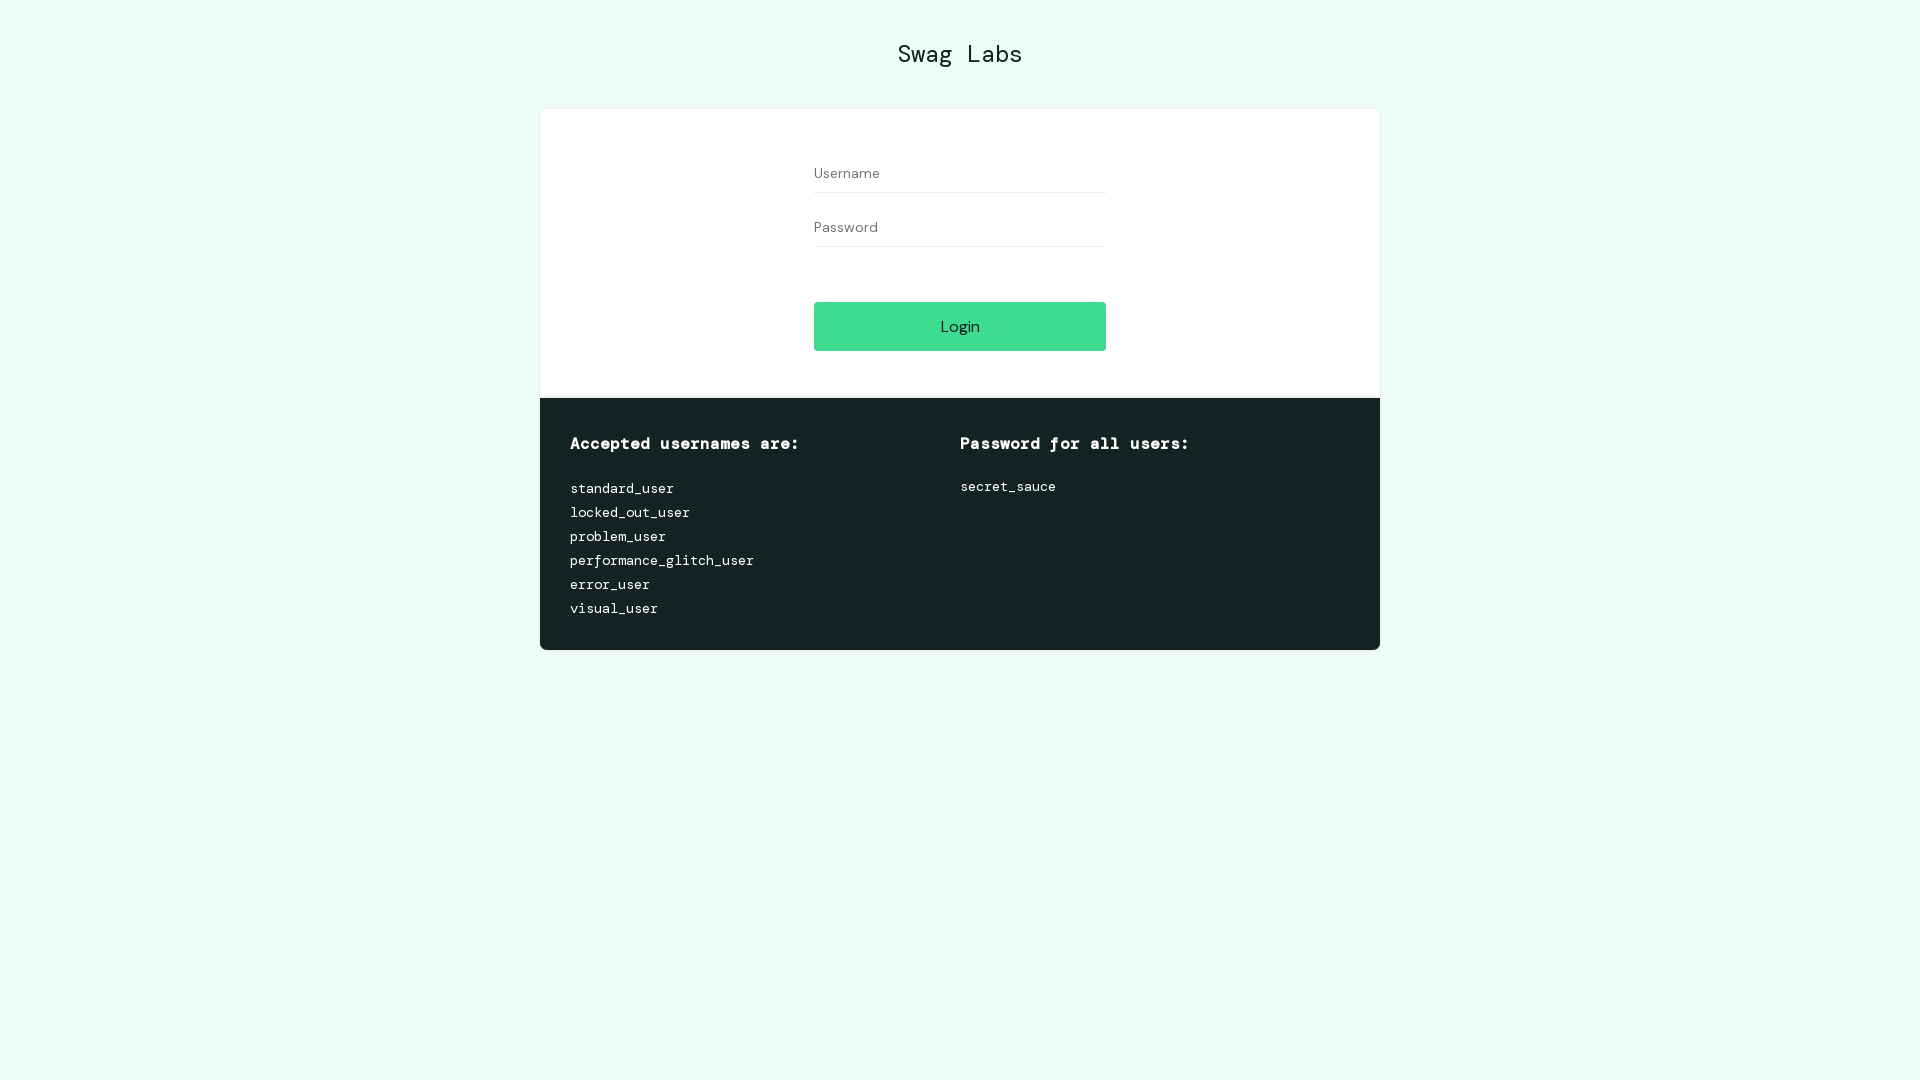

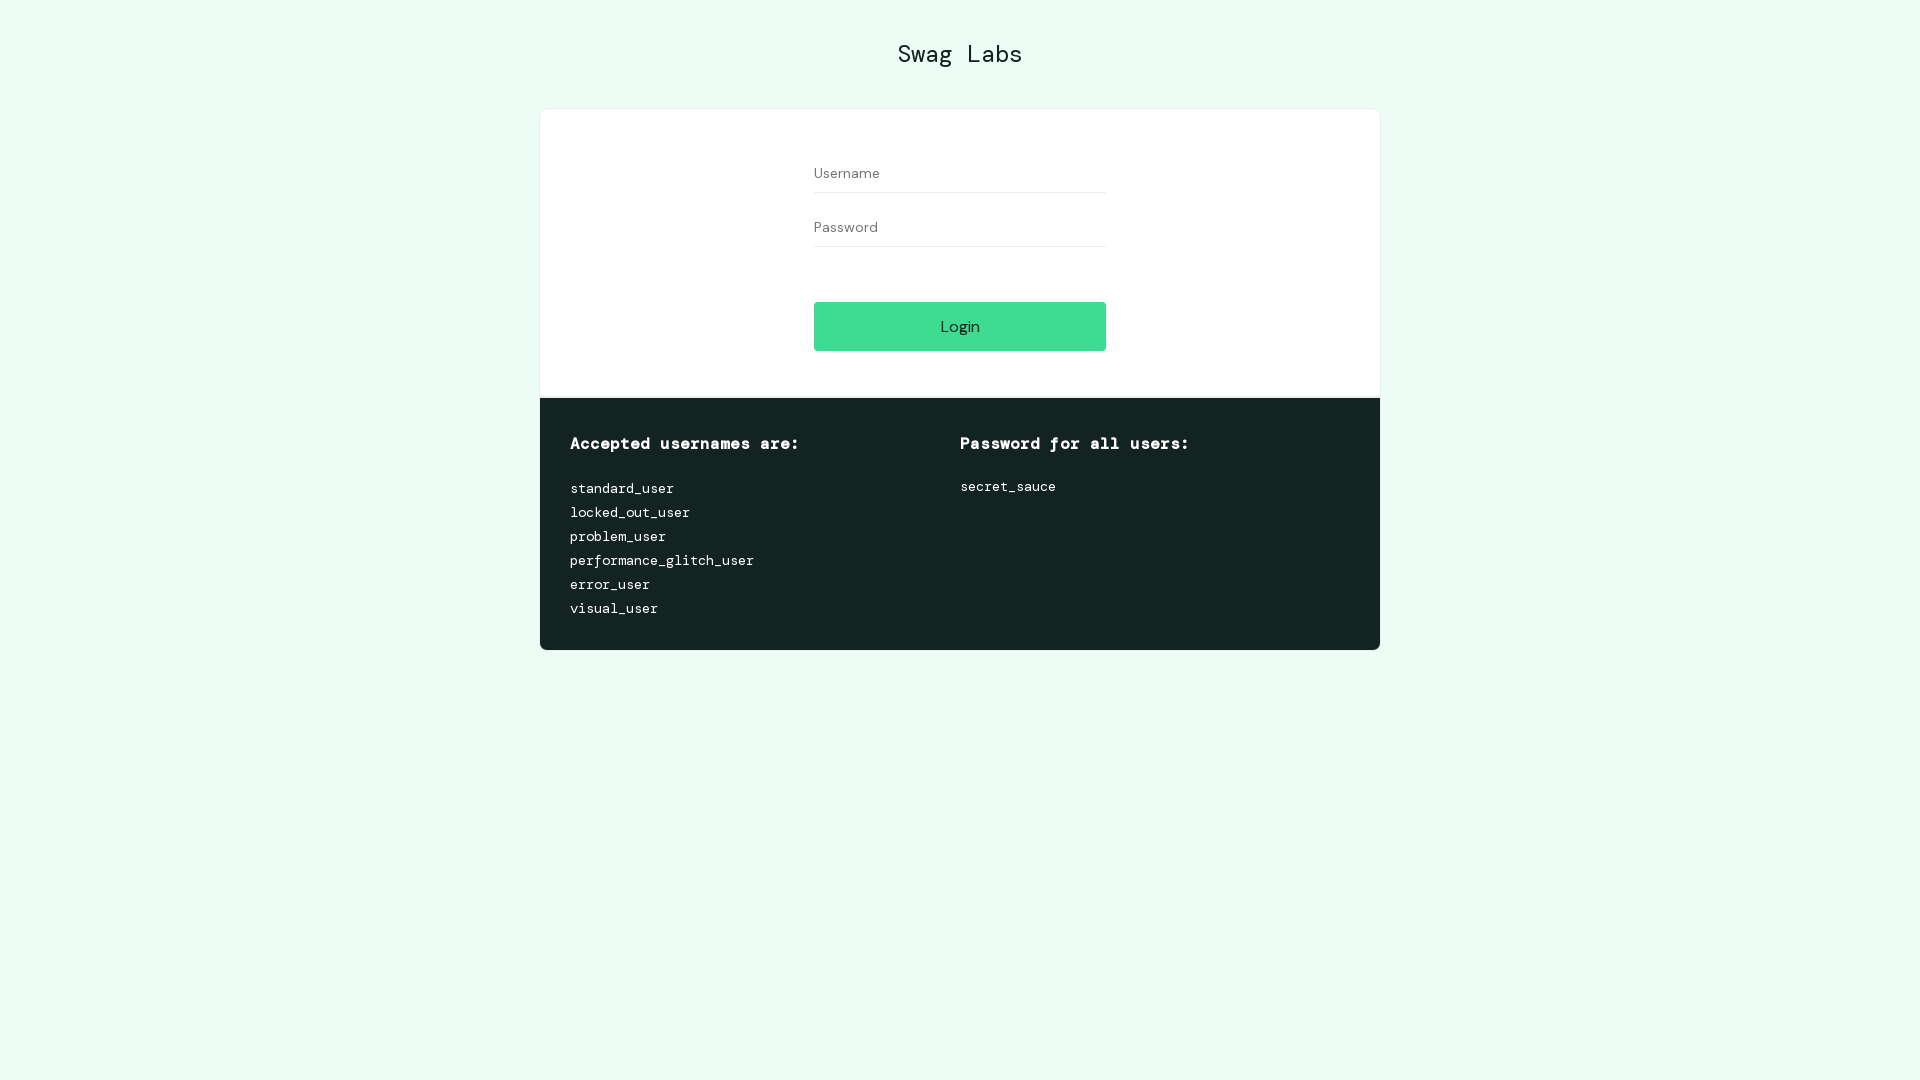